Tests axis-restricted dragging on the X-axis only element, verifying horizontal movement while vertical position stays fixed

Starting URL: https://demoqa.com/dragabble

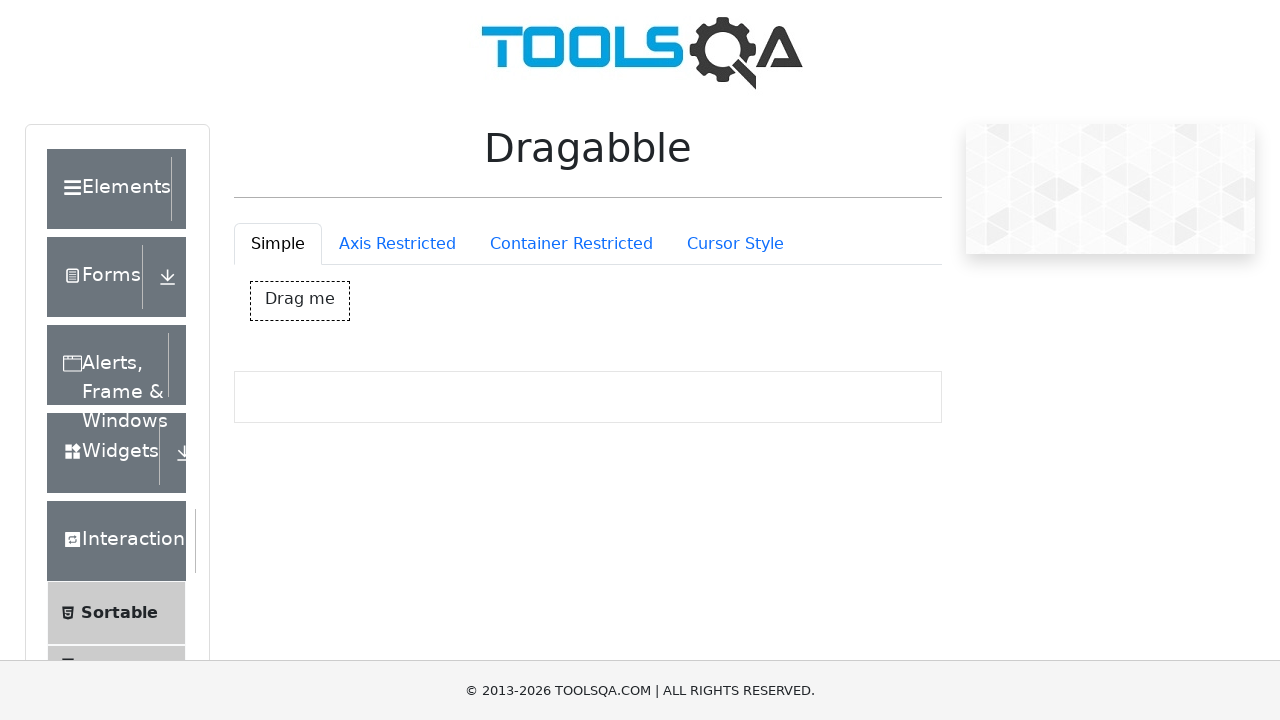

Clicked Axis Restricted tab at (397, 244) on #draggableExample-tab-axisRestriction
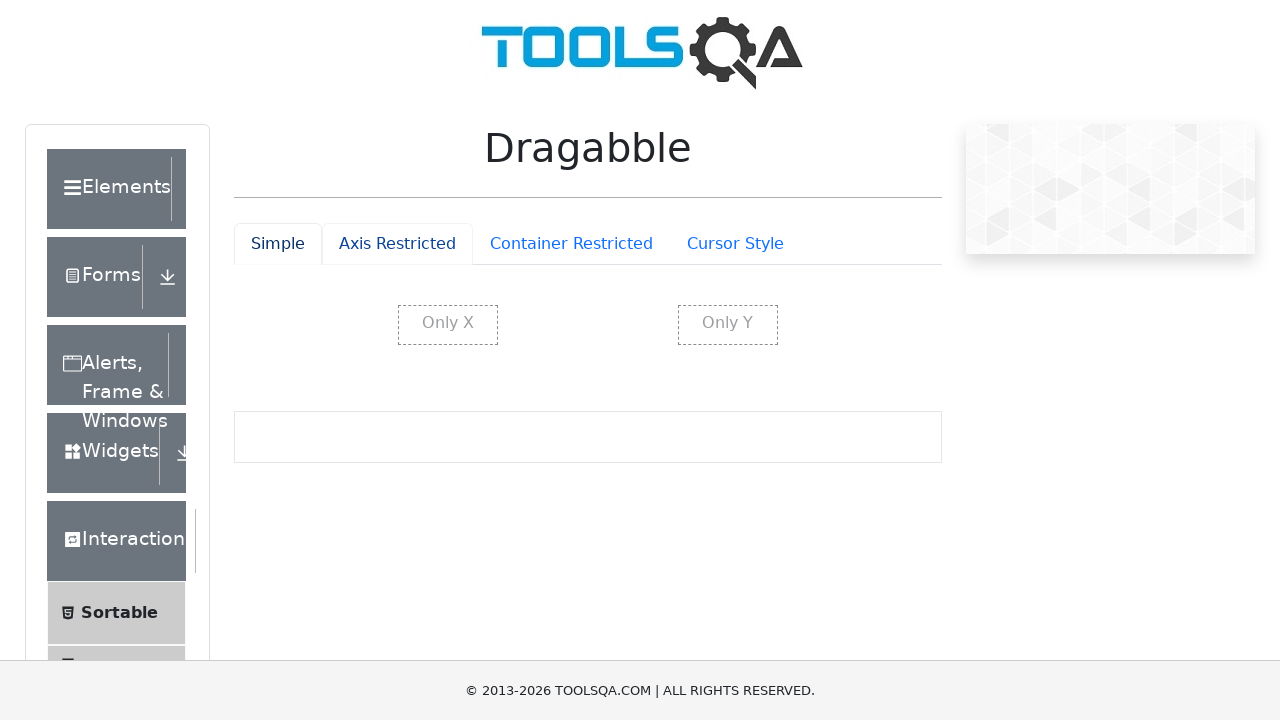

X-axis restricted element loaded
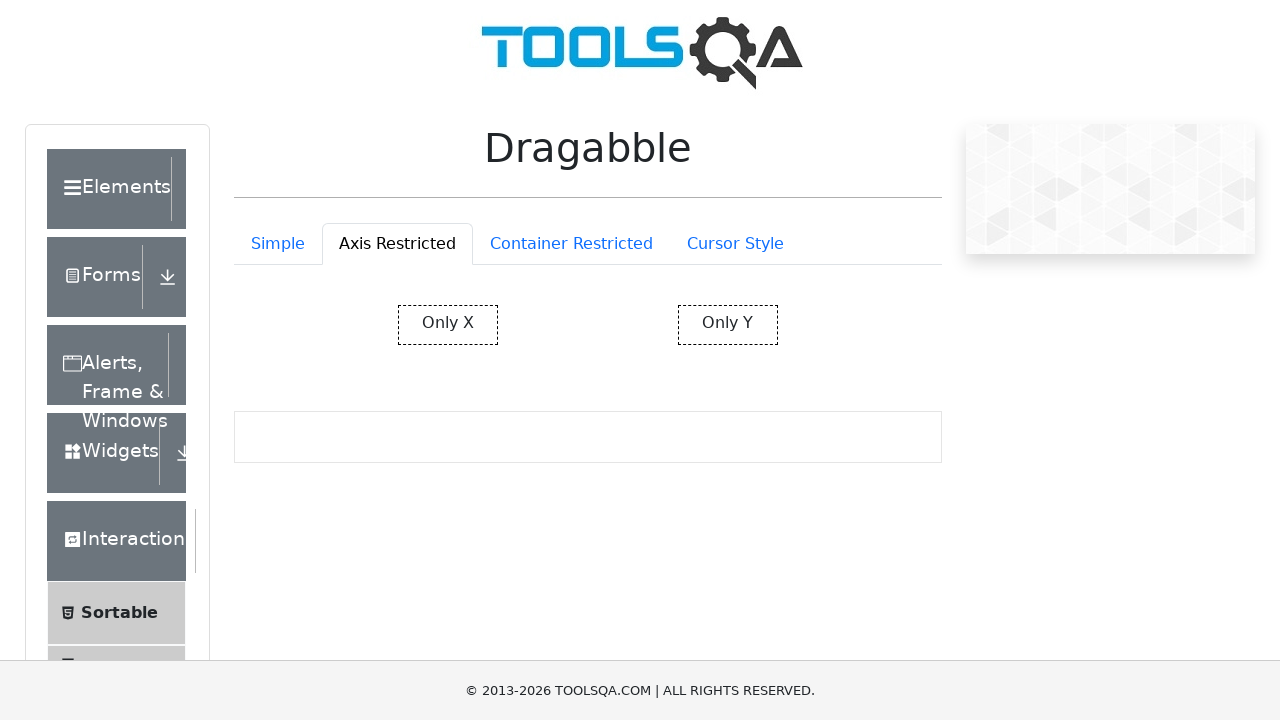

Located X-axis restricted draggable element
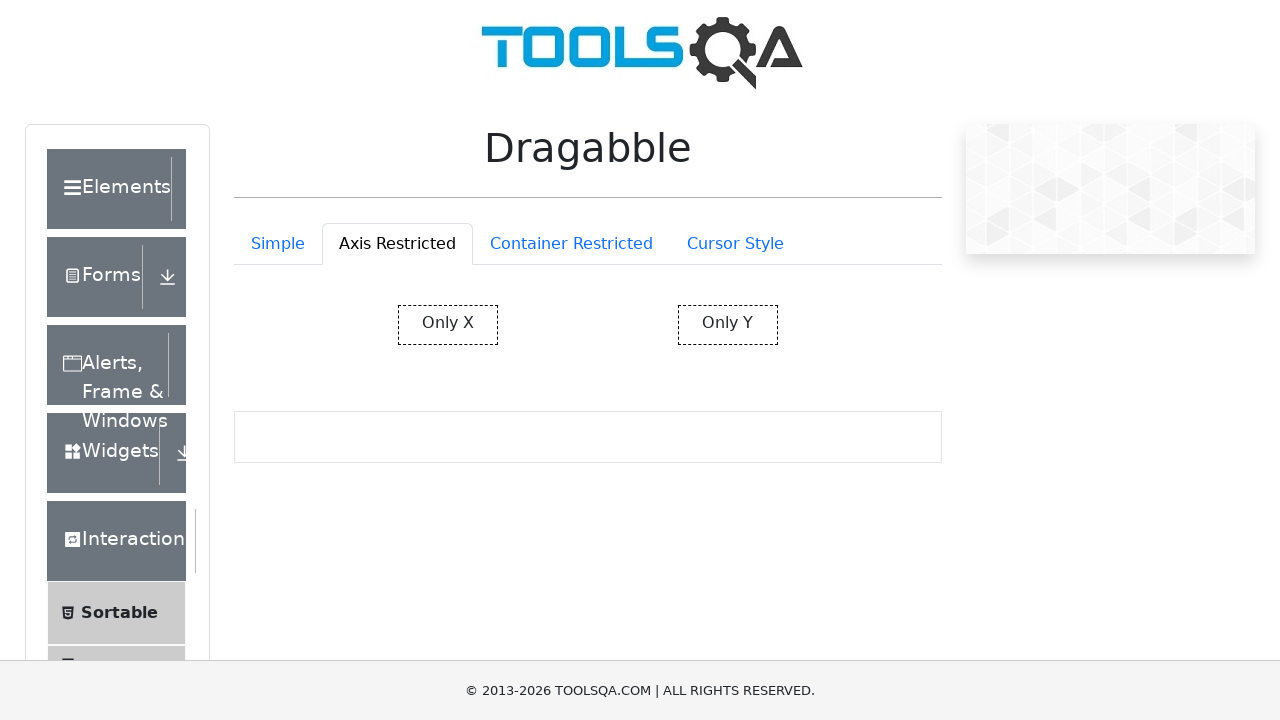

Dragged X-axis restricted element 150px horizontally with vertical position fixed at (549, 306)
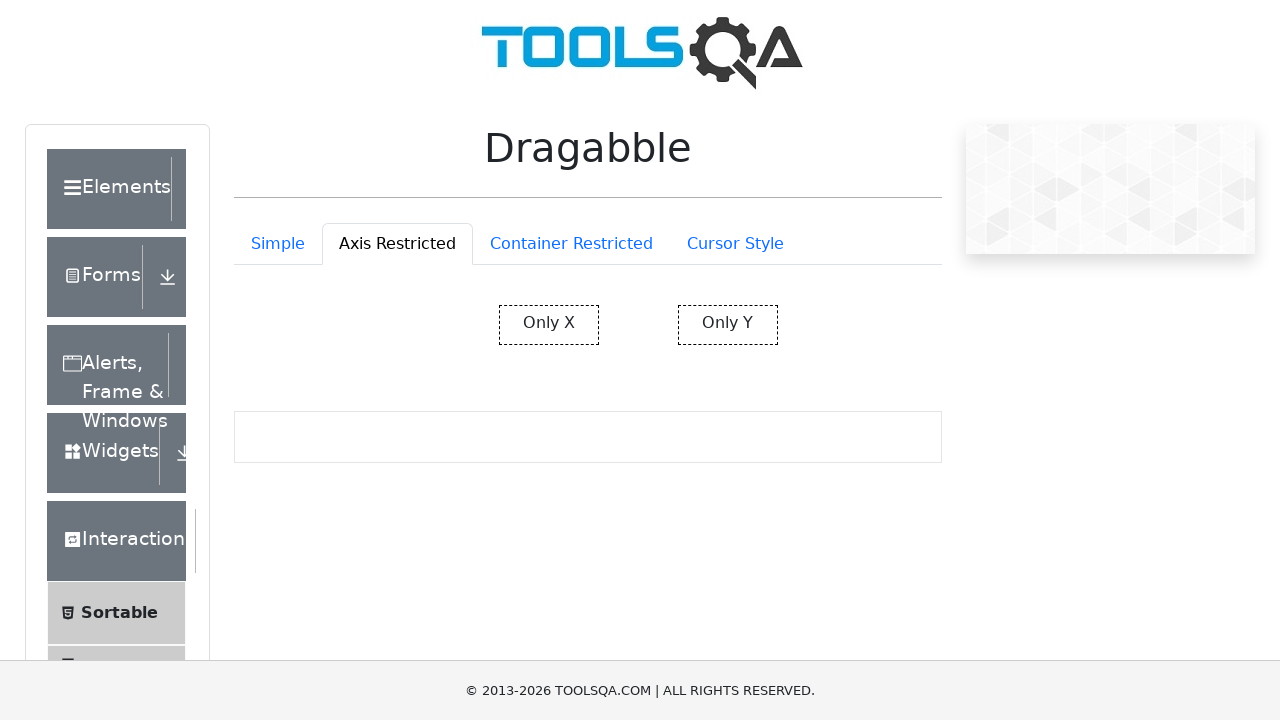

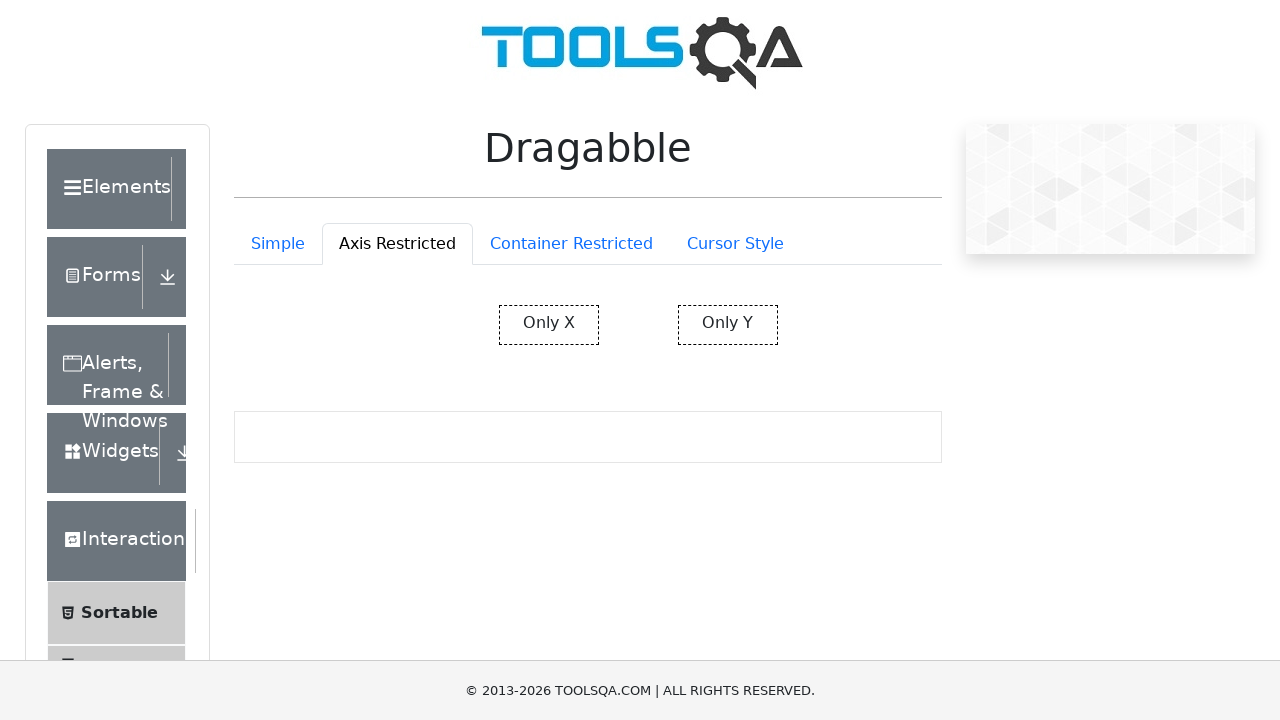